Tests input validation by clearing/emptying form fields and checking if validation errors are displayed via border color changes

Starting URL: https://www.swedbank.lt/business/finance/trade/factoring?language=ENG

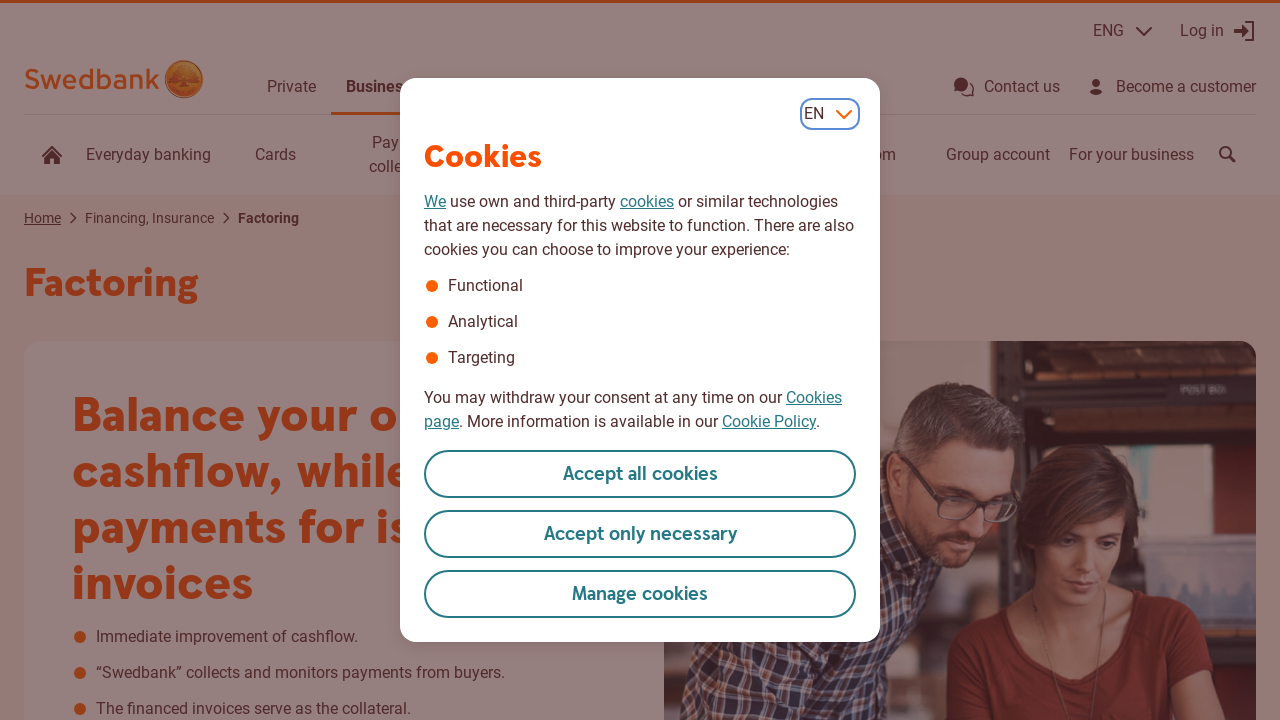

Navigated to Swedbank factoring page
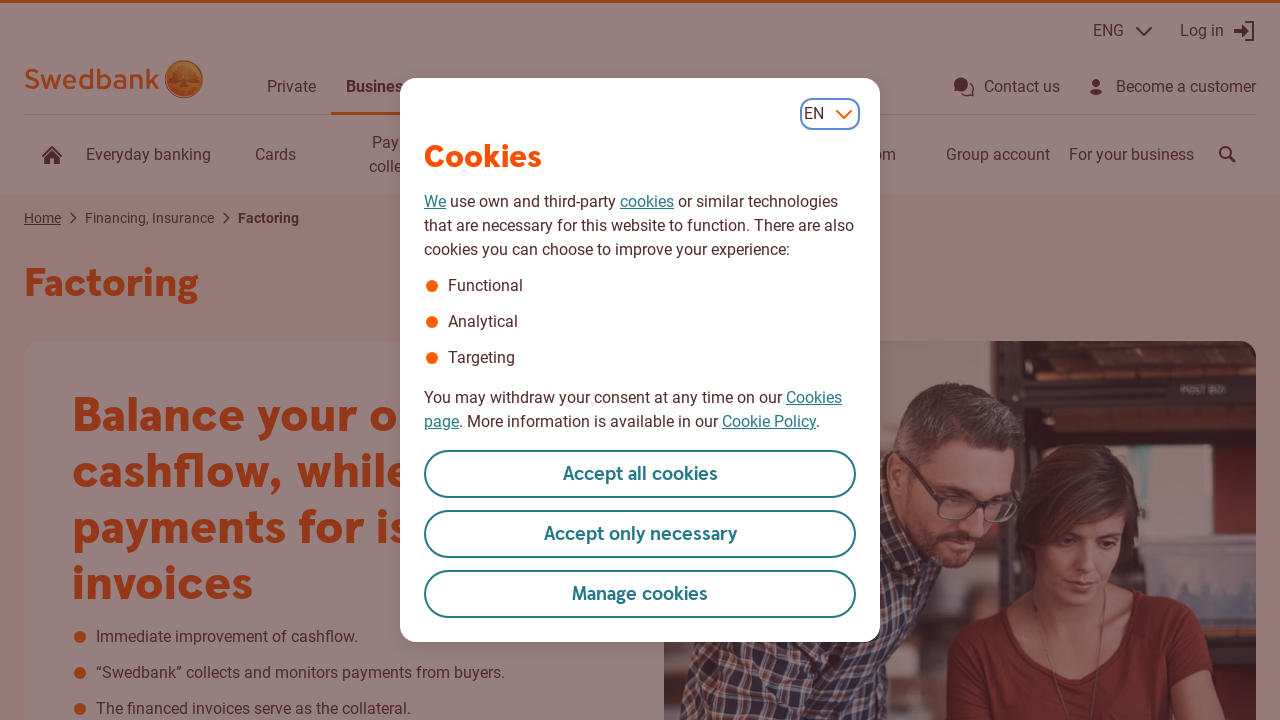

Cleared field D5 to trigger validation on #D5
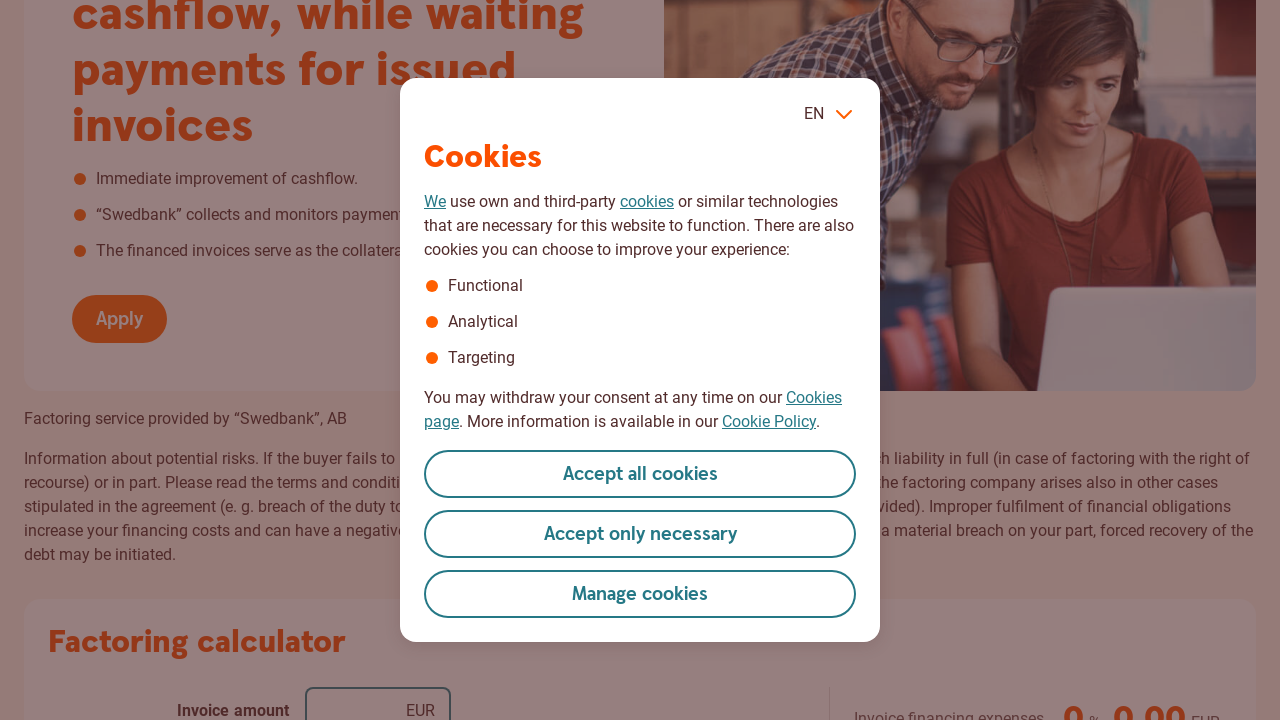

Cleared field D7 to trigger validation on #D7
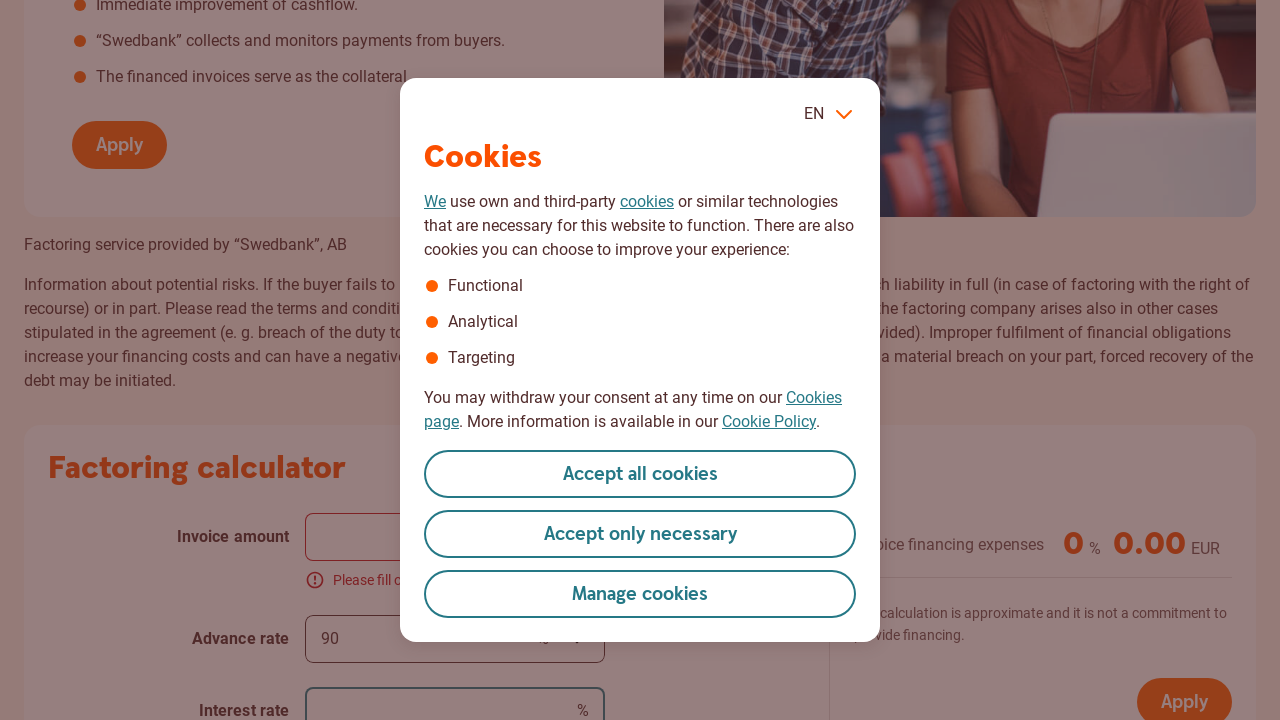

Cleared field D9 to trigger validation on #D9
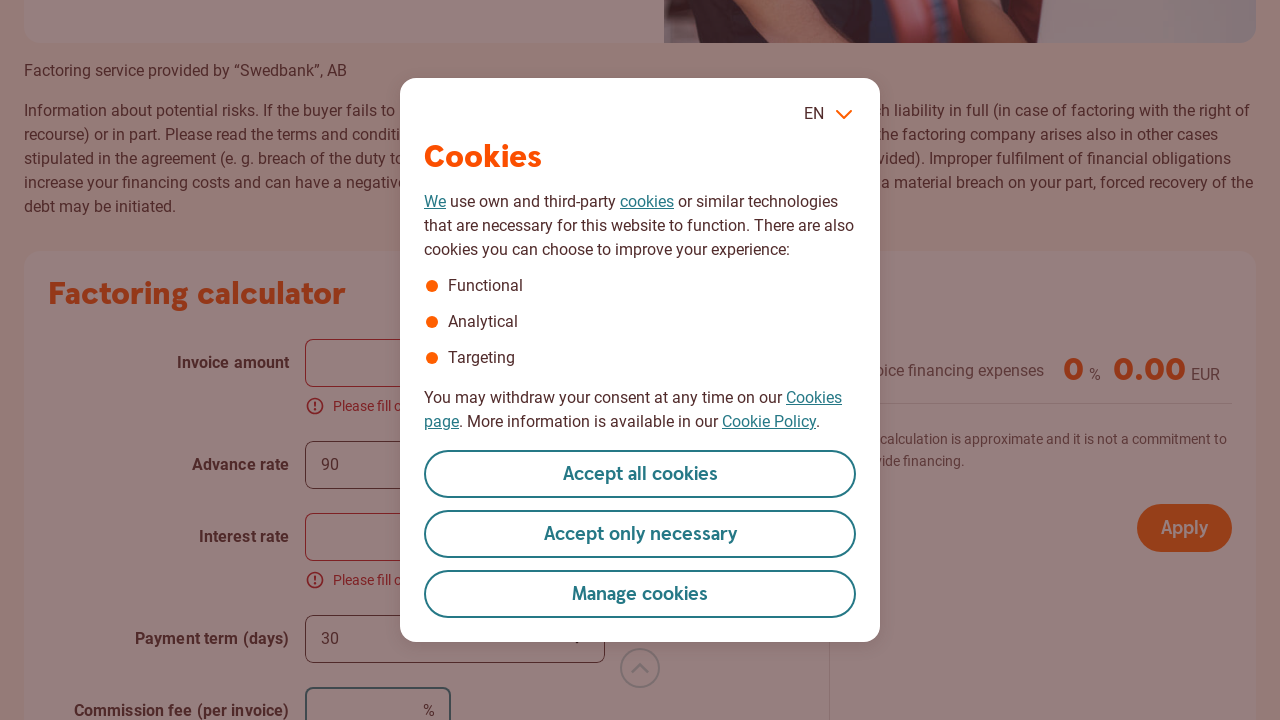

Explicitly cleared field D7 on #D7
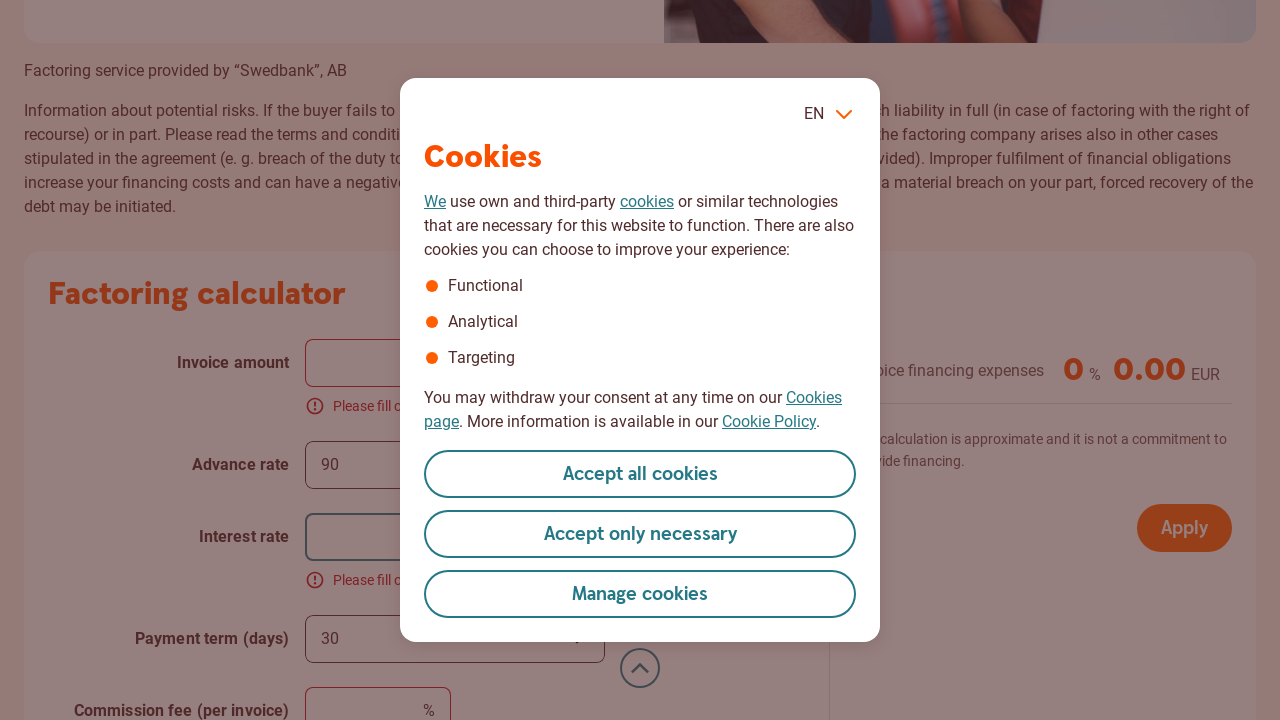

Waited 500ms for validation errors to appear
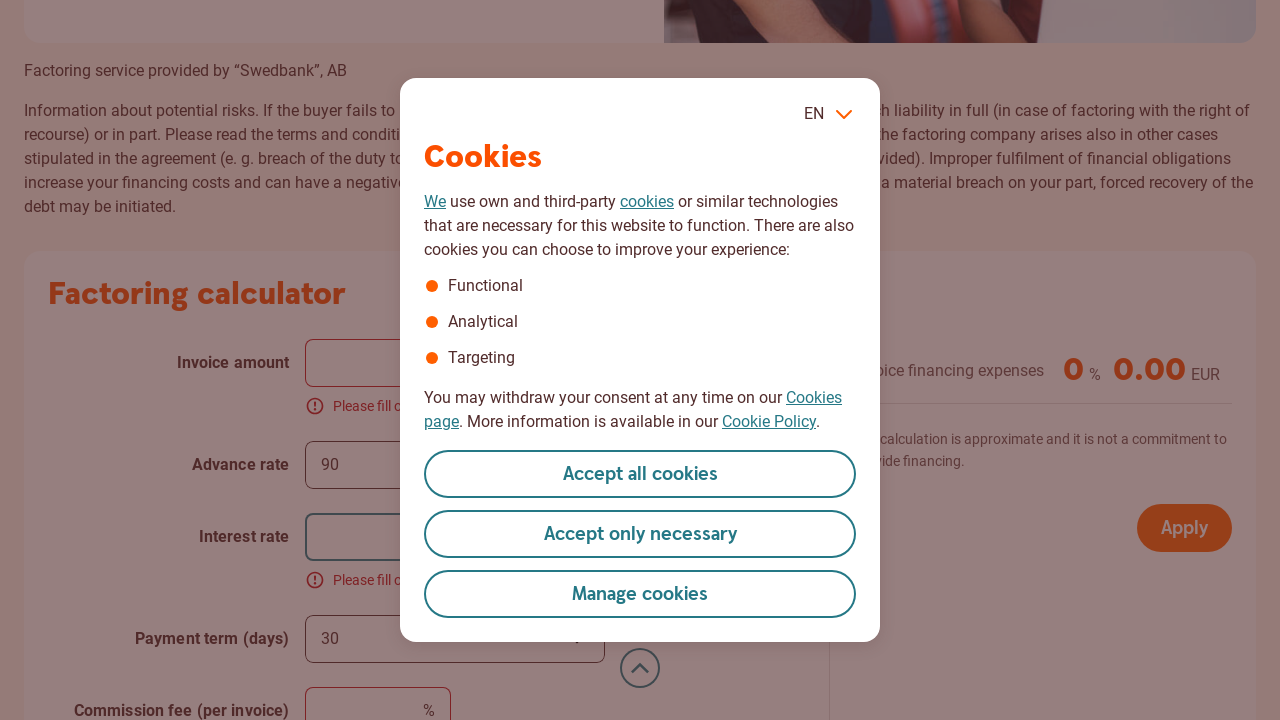

Checked border color of field D5: rgb(81, 43, 43)
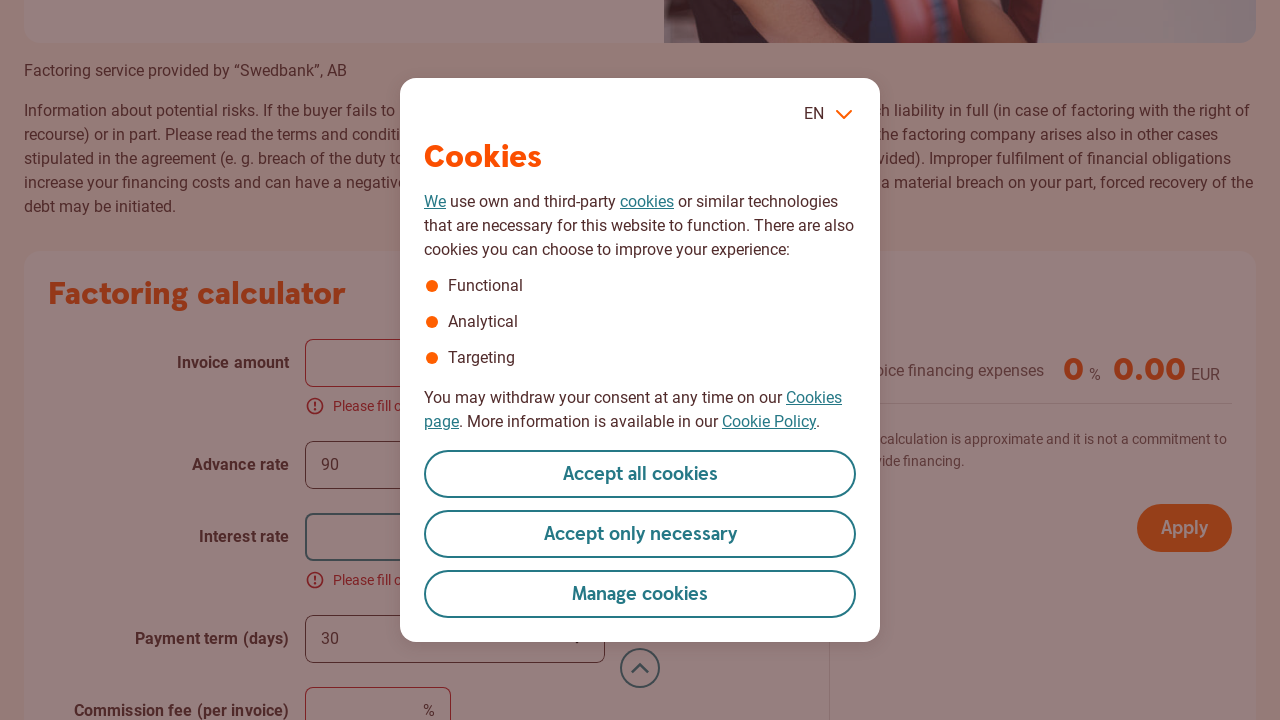

Checked border color of field D7: rgb(81, 43, 43)
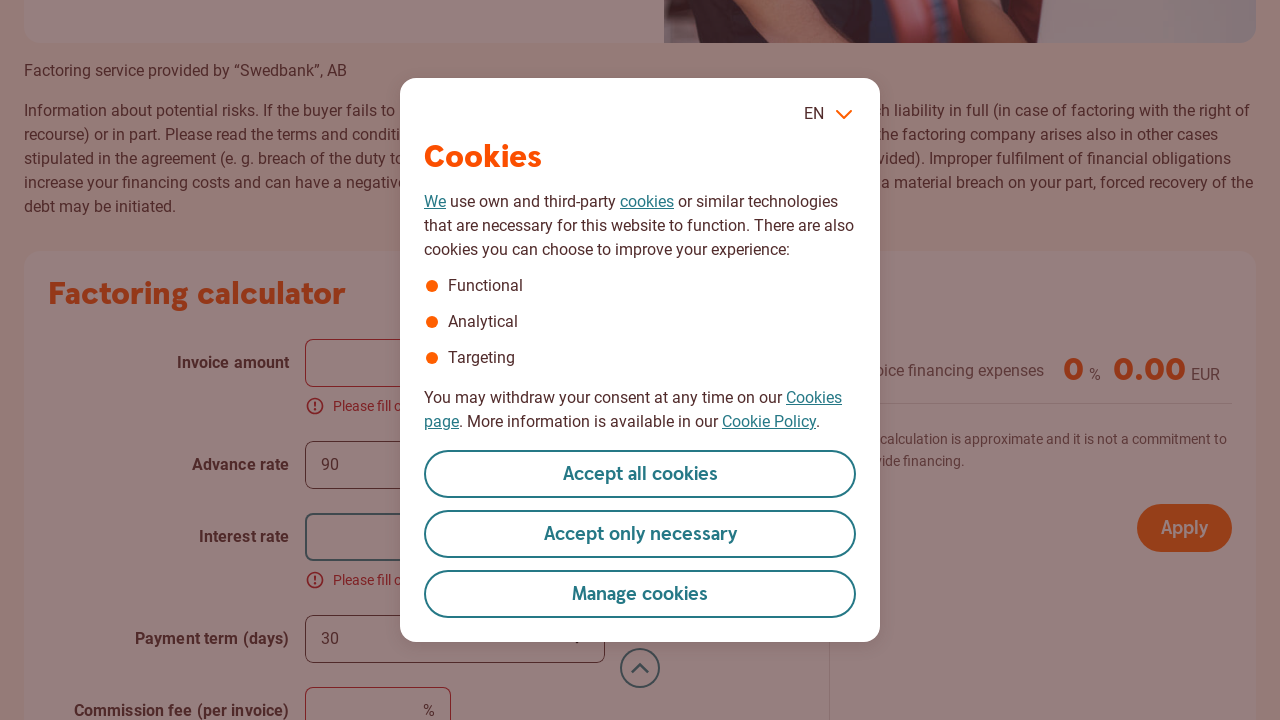

Checked border color of field D9: rgb(81, 43, 43)
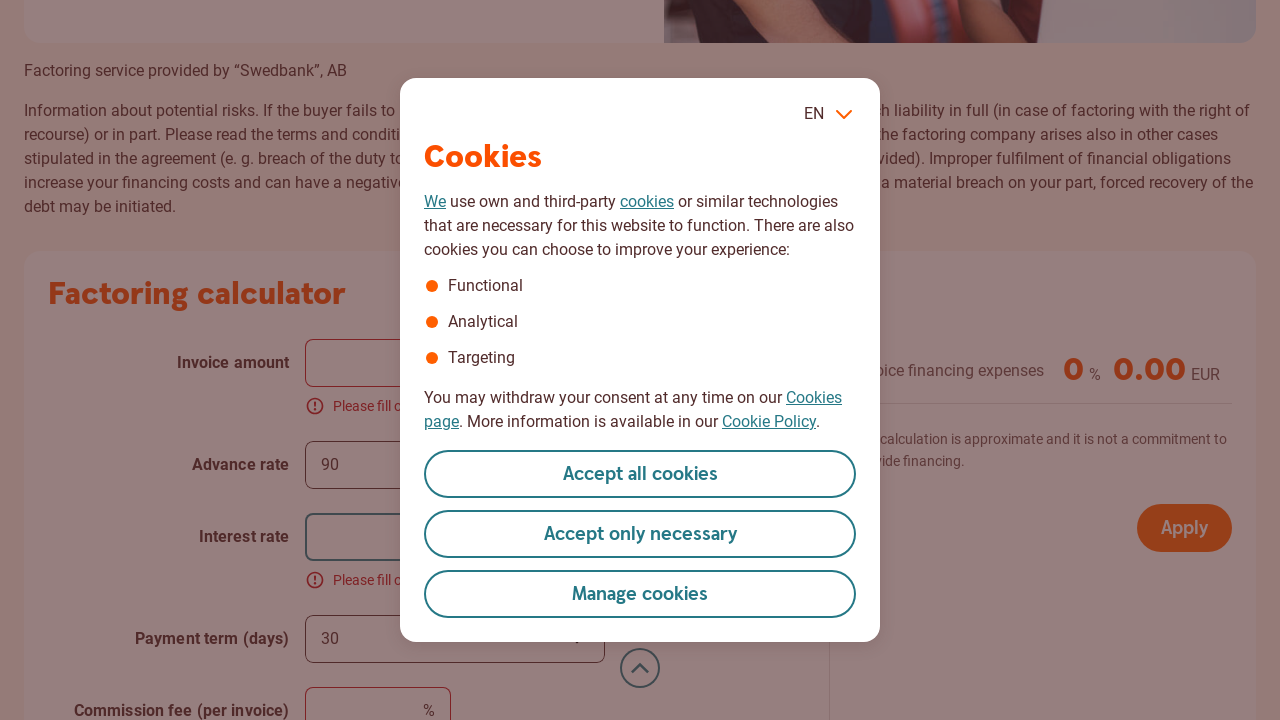

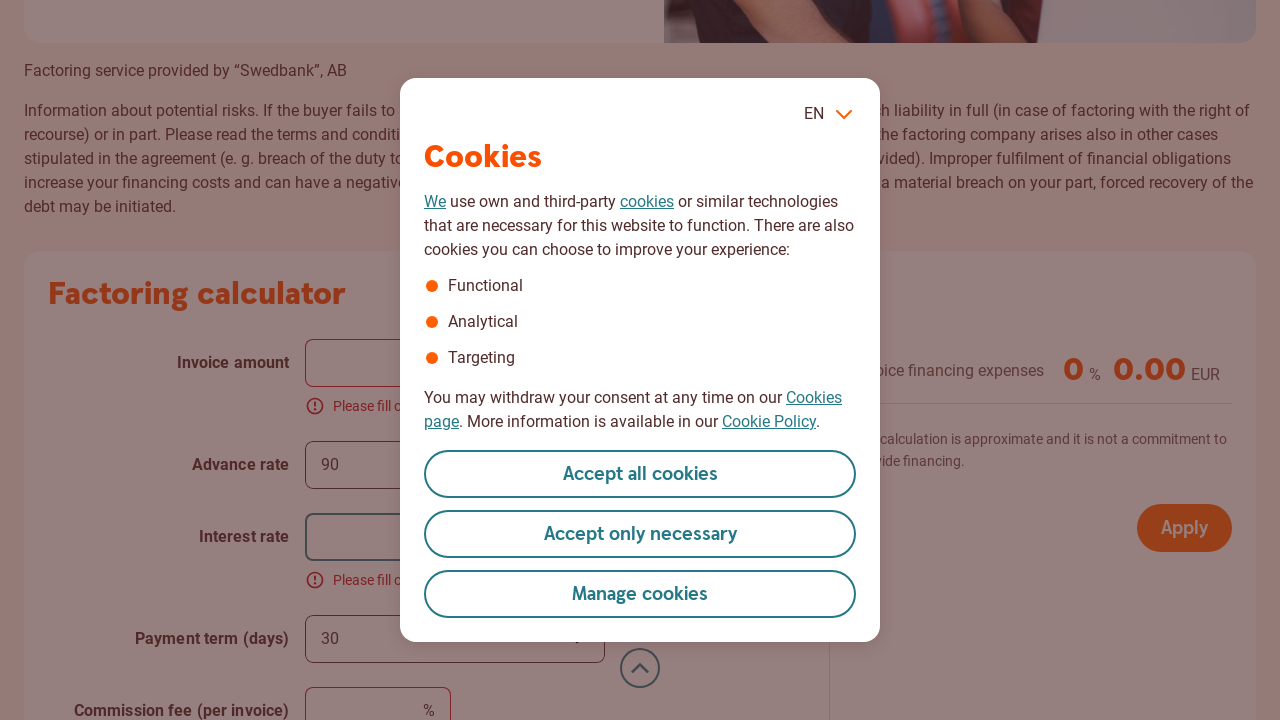